Tests that other controls are hidden when editing a todo item

Starting URL: https://demo.playwright.dev/todomvc

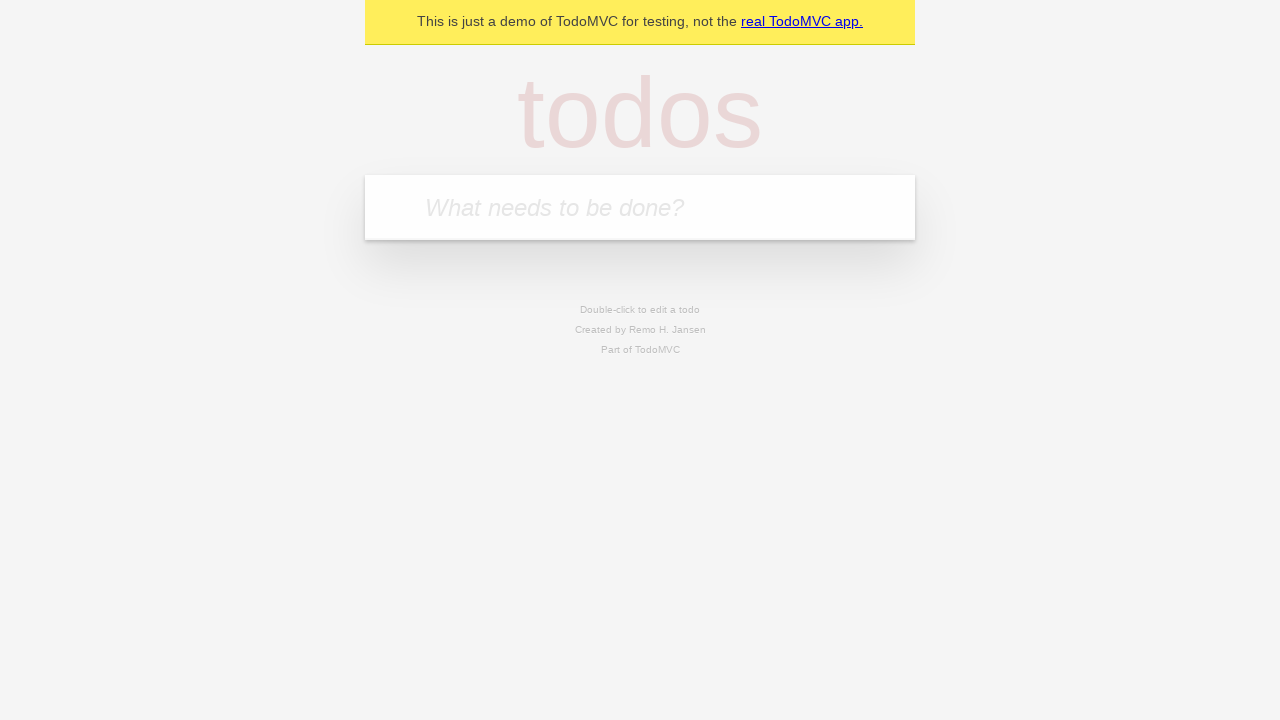

Filled input field with 'buy some cheese' on internal:attr=[placeholder="What needs to be done?"i]
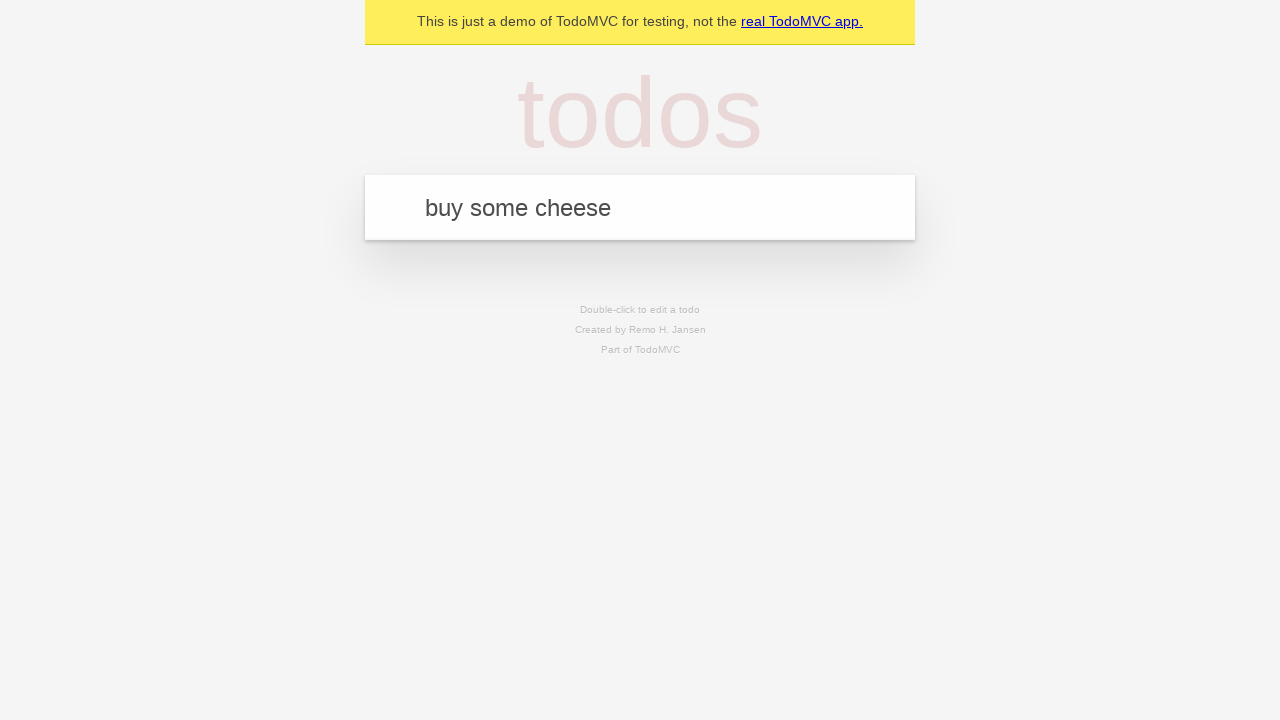

Pressed Enter to create first todo item on internal:attr=[placeholder="What needs to be done?"i]
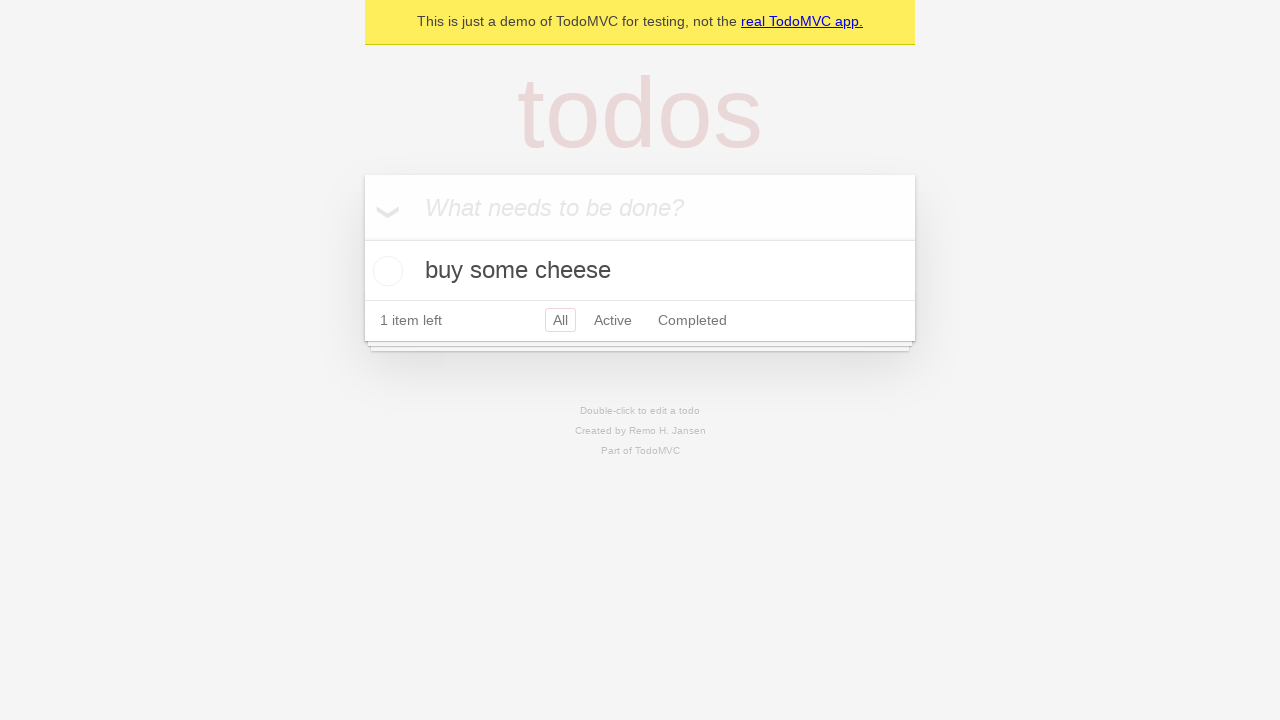

Filled input field with 'feed the cat' on internal:attr=[placeholder="What needs to be done?"i]
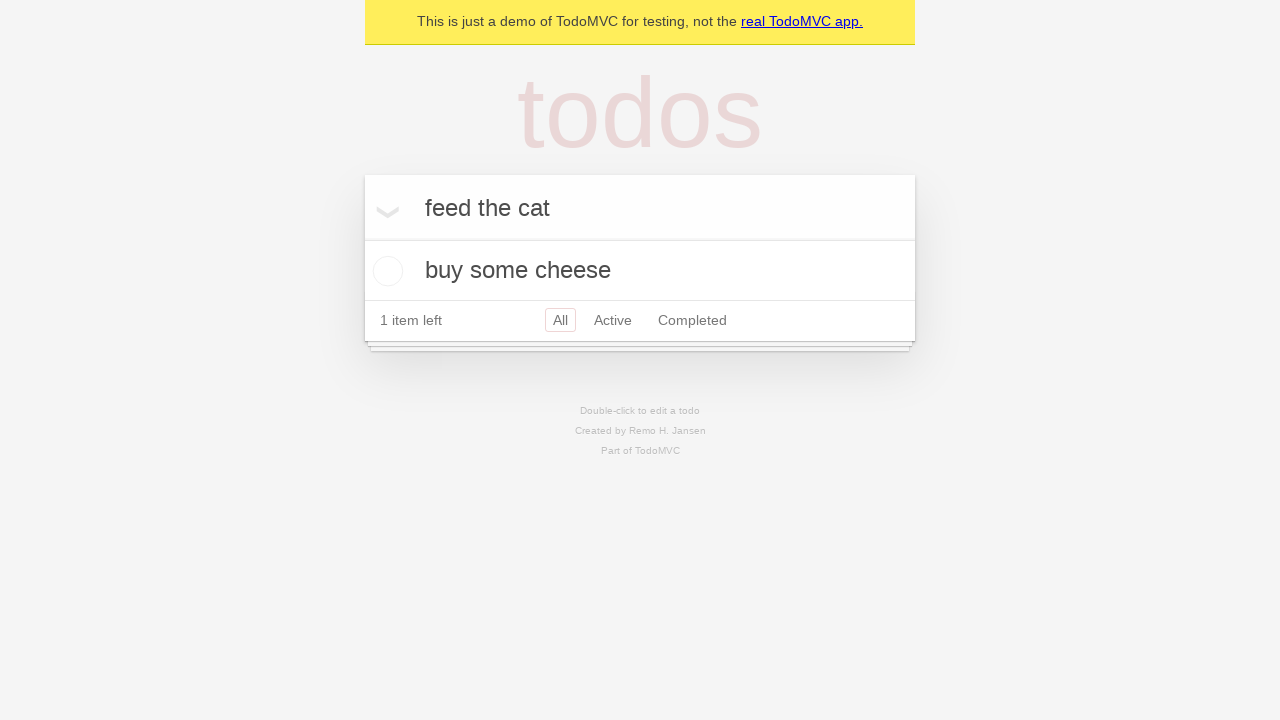

Pressed Enter to create second todo item on internal:attr=[placeholder="What needs to be done?"i]
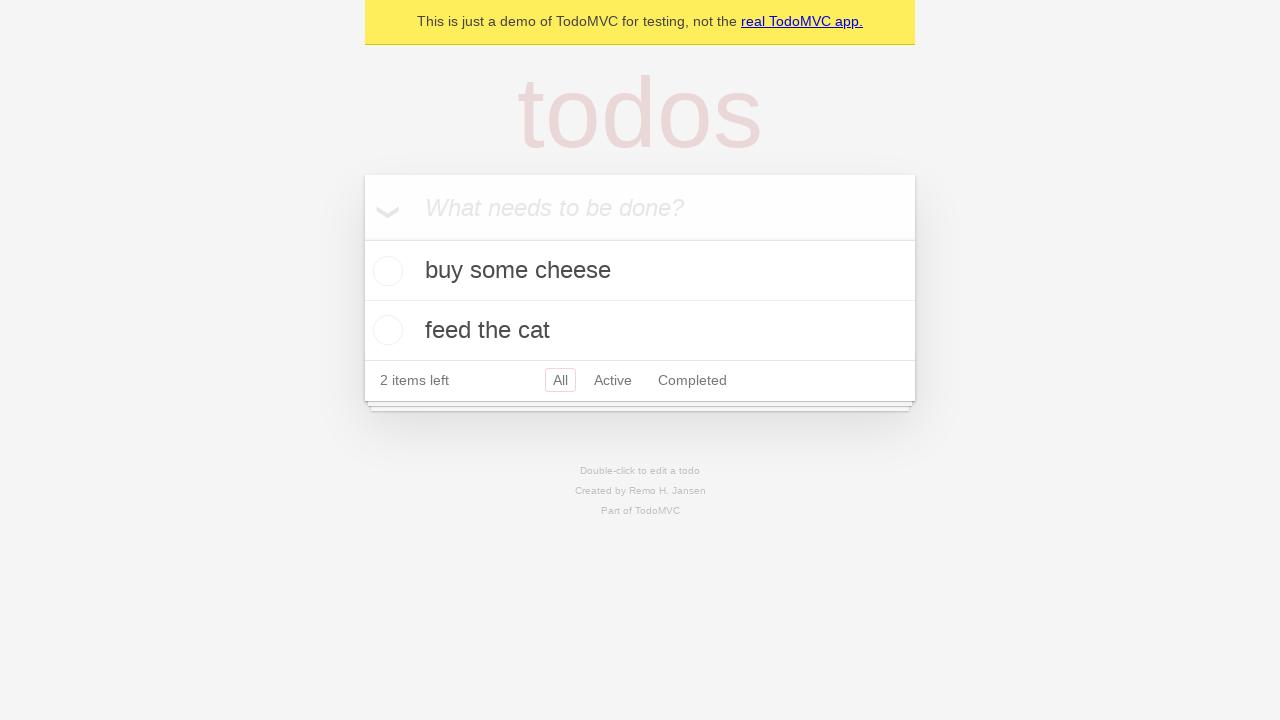

Filled input field with 'book a doctors appointment' on internal:attr=[placeholder="What needs to be done?"i]
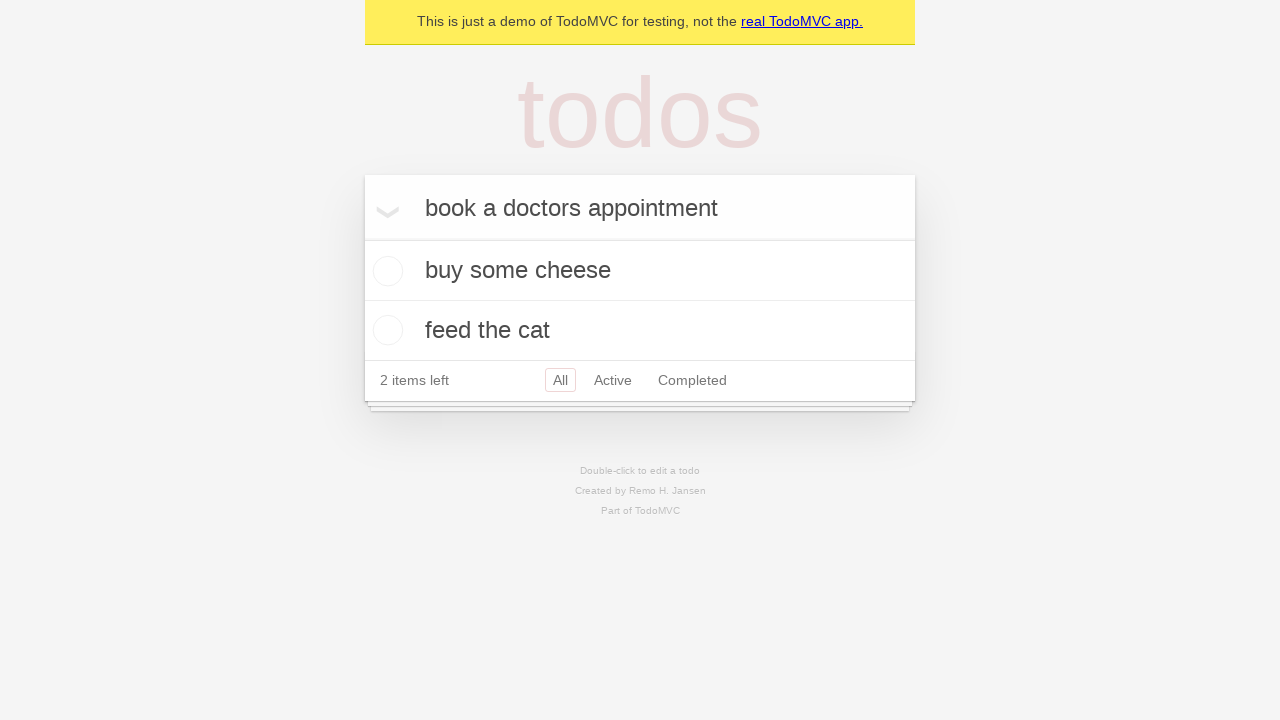

Pressed Enter to create third todo item on internal:attr=[placeholder="What needs to be done?"i]
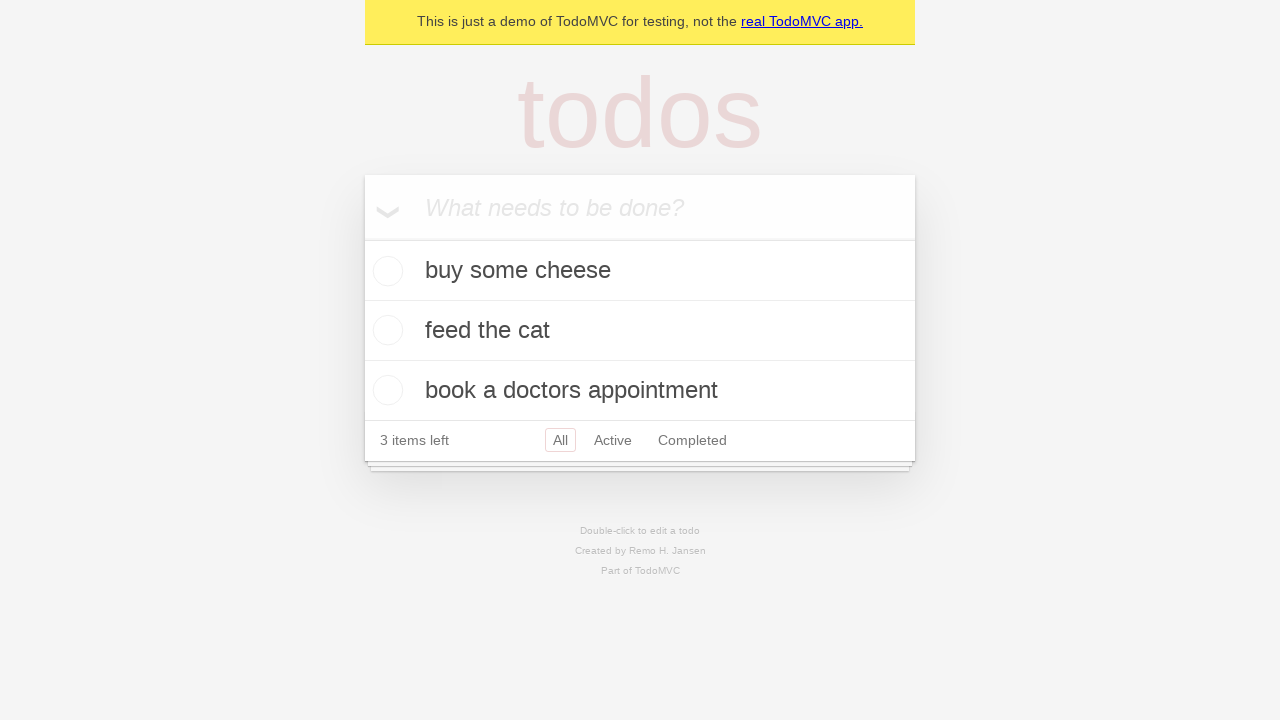

Double-clicked second todo item to enter edit mode at (640, 331) on [data-testid='todo-item'] >> nth=1
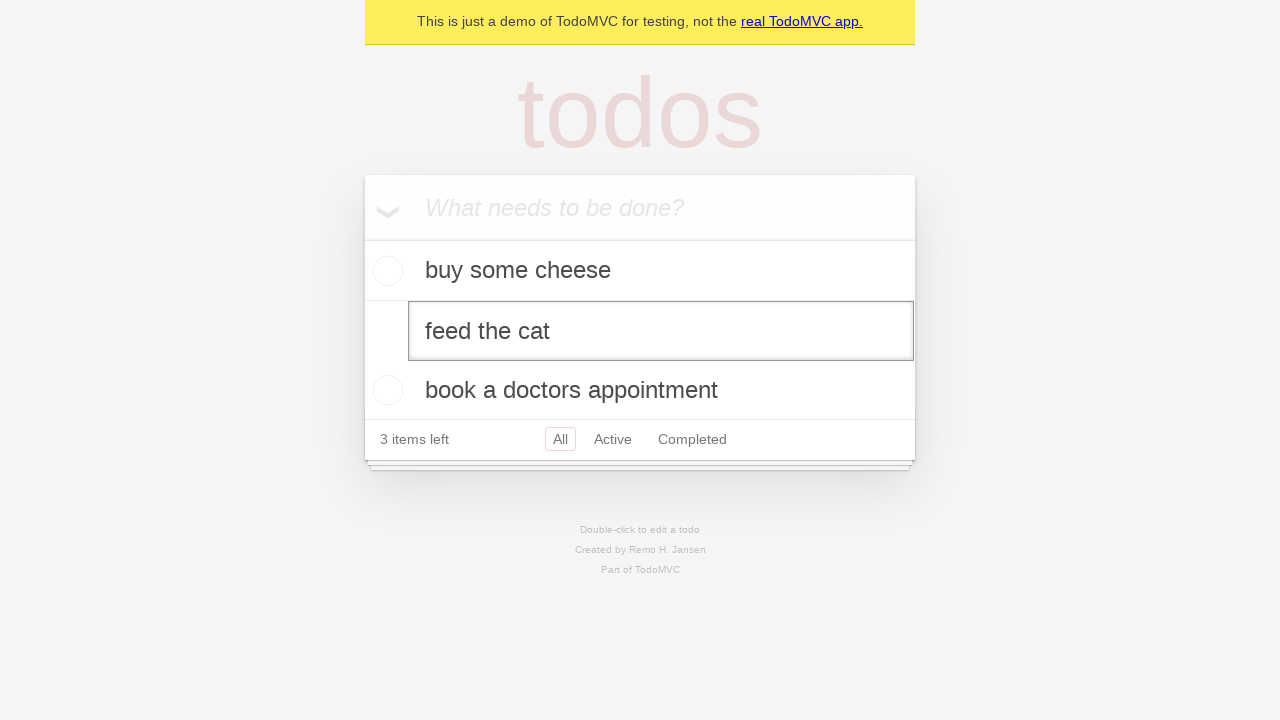

Edit textbox is now visible - edit mode activated
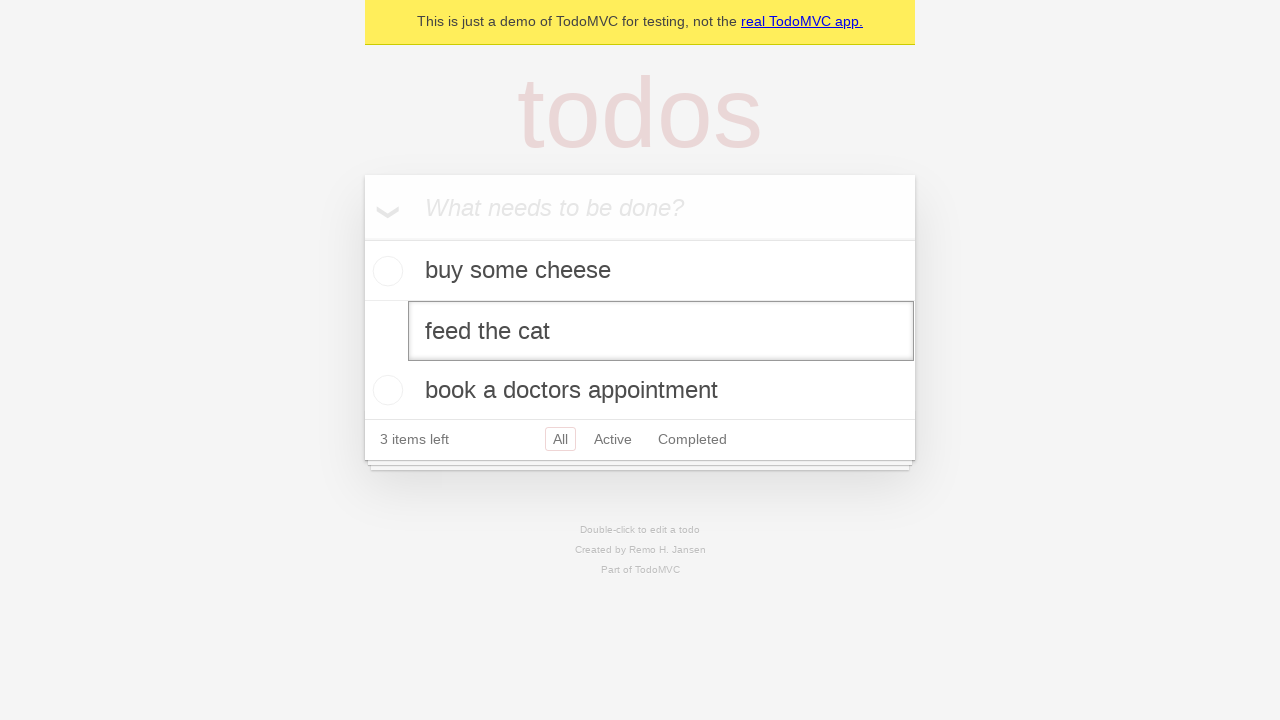

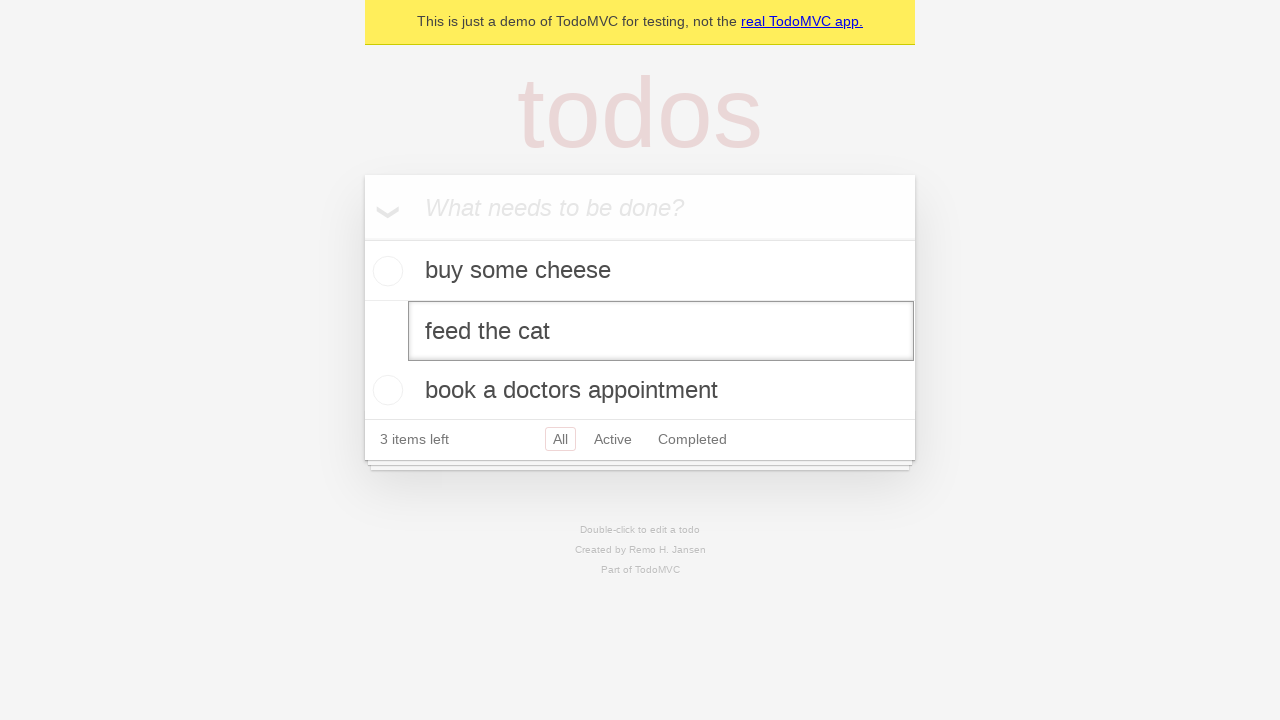